Tests the Python.org search functionality by entering "pycon" in the search box and submitting the search form

Starting URL: http://www.python.org

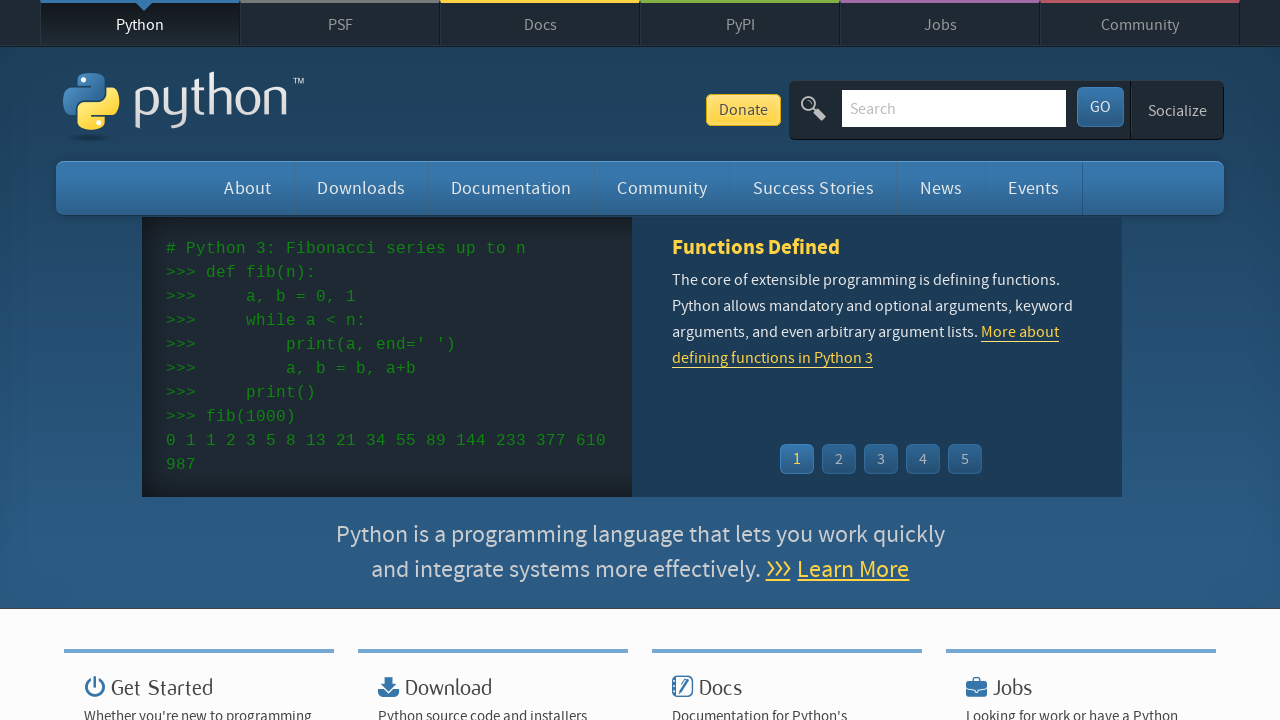

Verified page title contains 'Python'
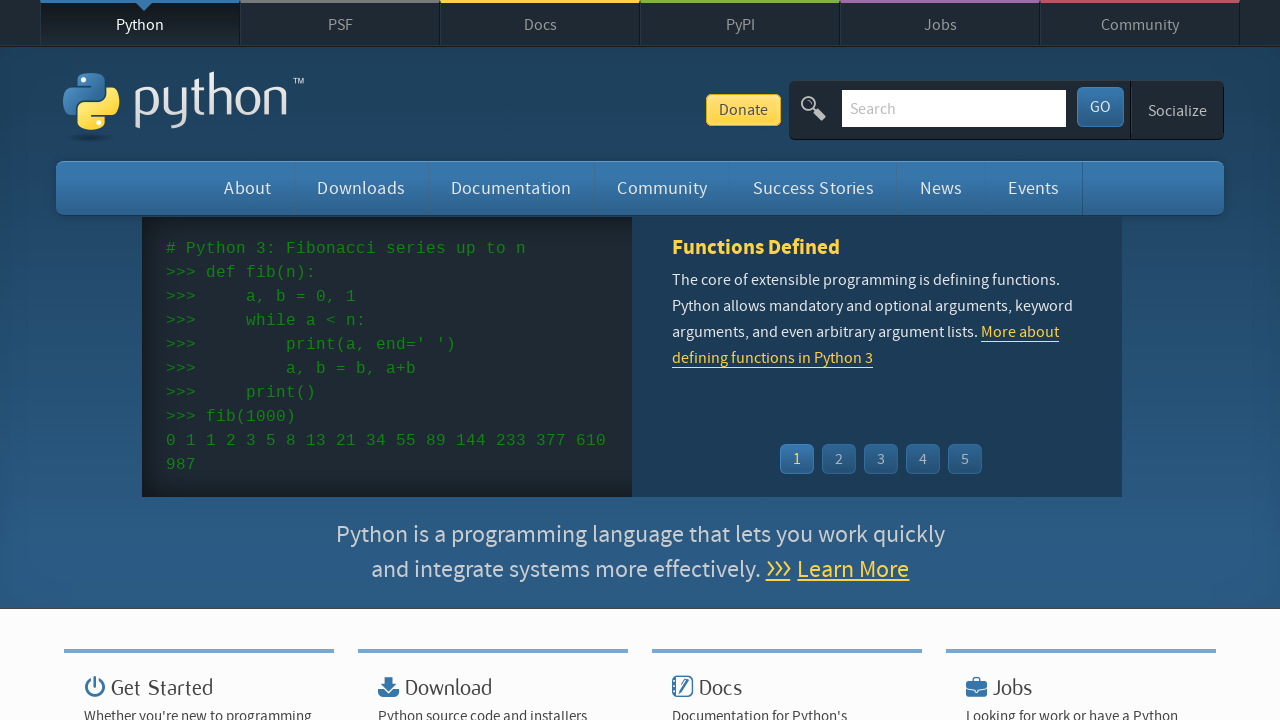

Filled search box with 'pycon' on input[name='q']
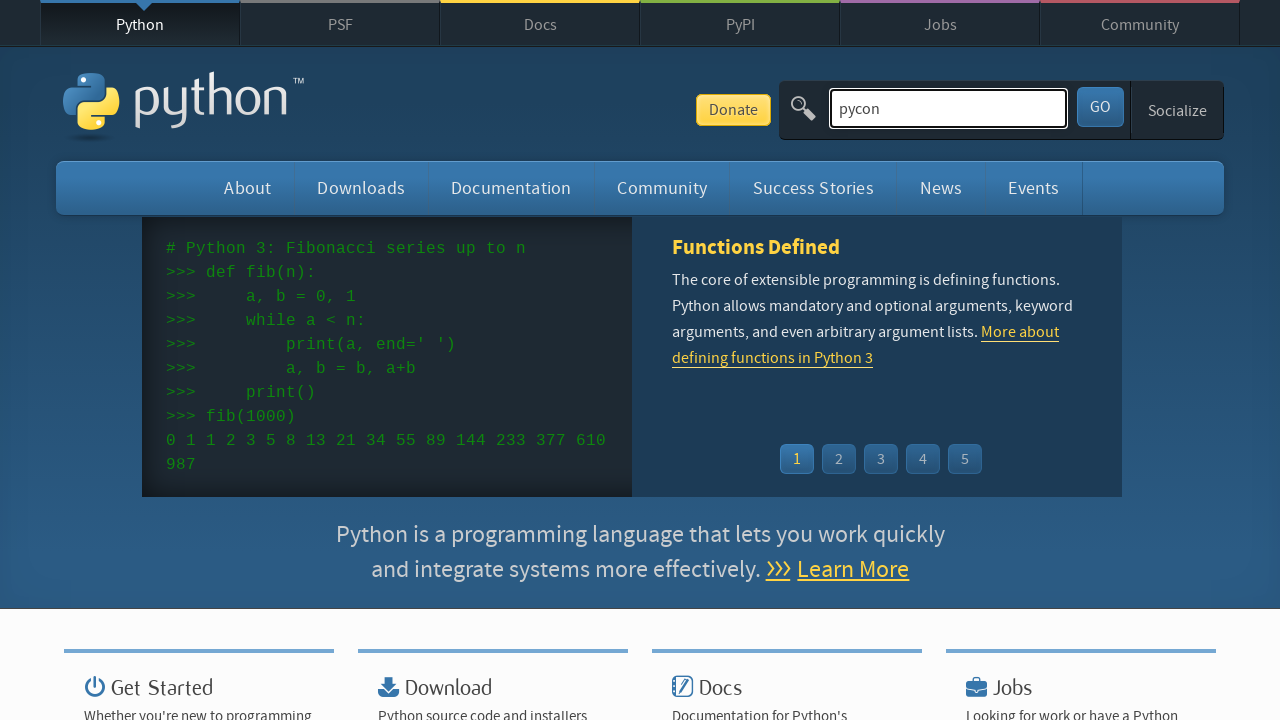

Pressed Enter to submit search form on input[name='q']
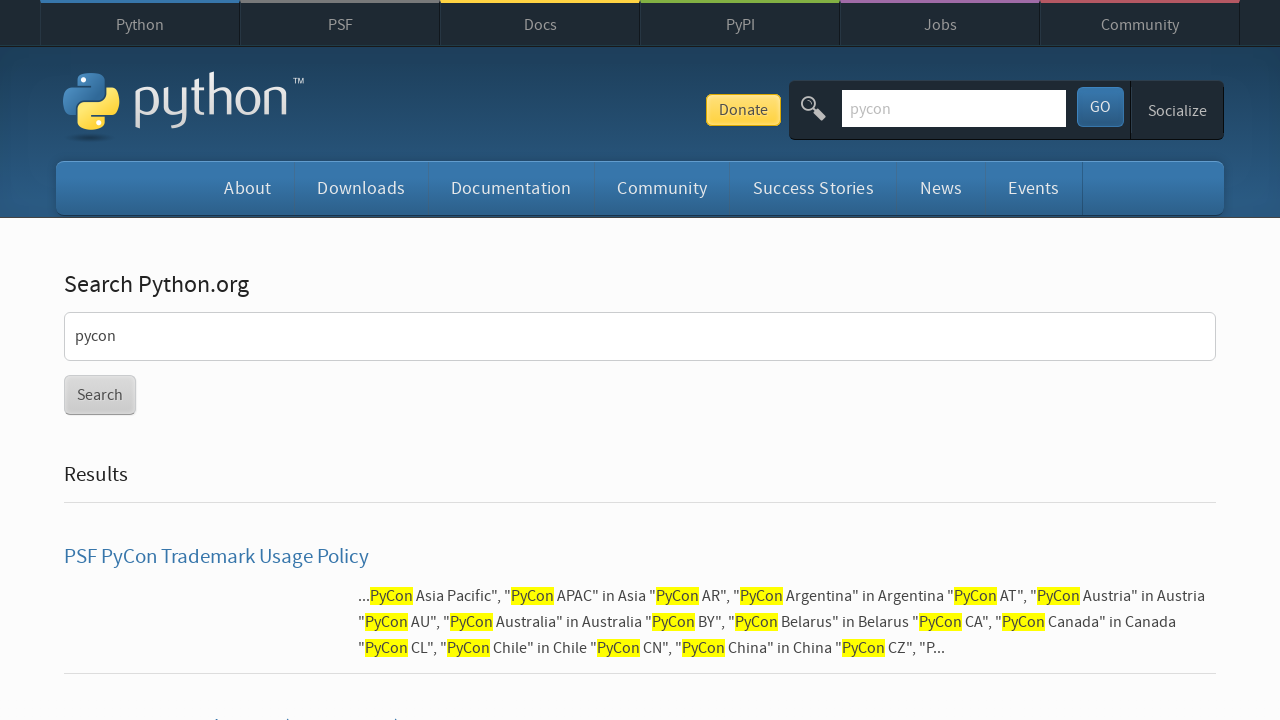

Waited for page to load
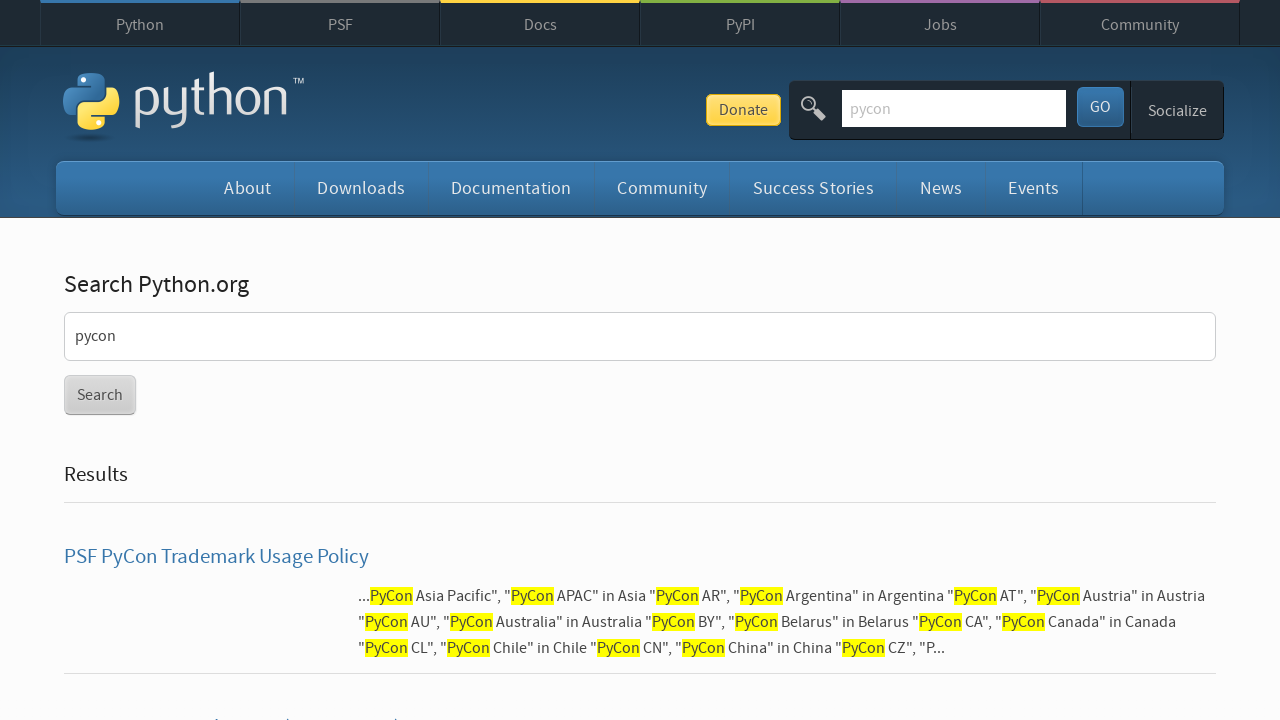

Verified search results are not empty
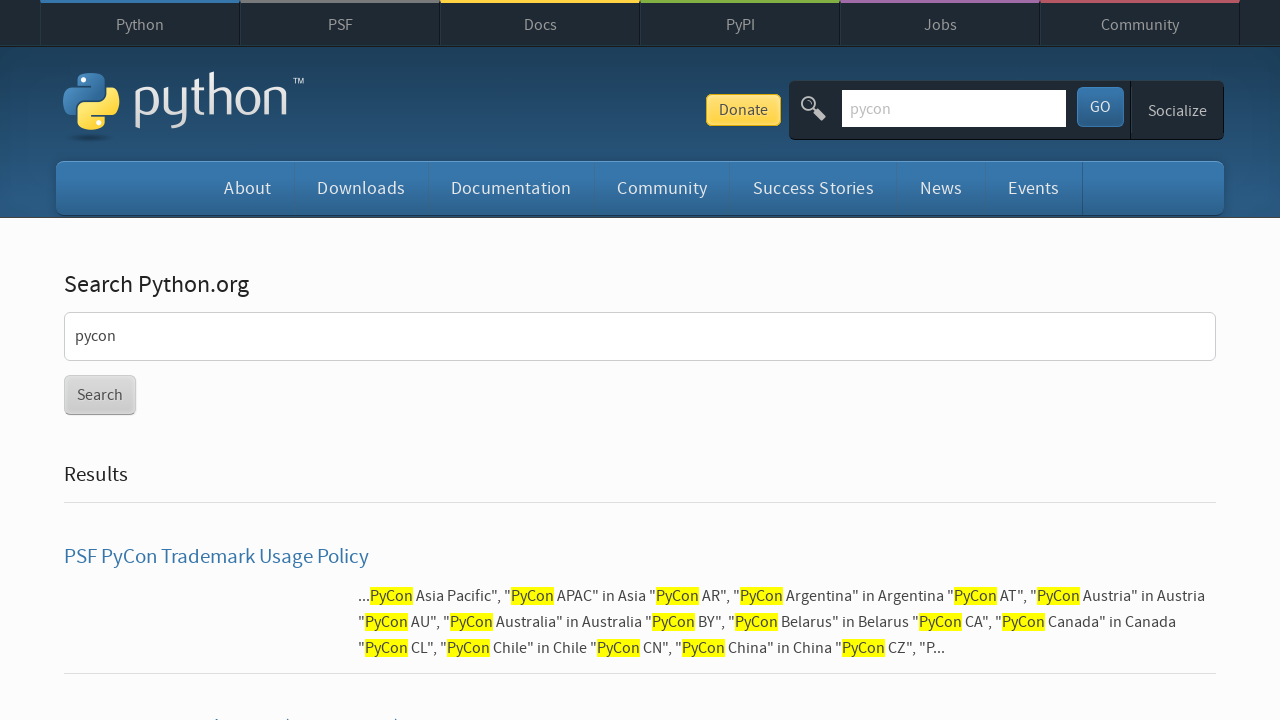

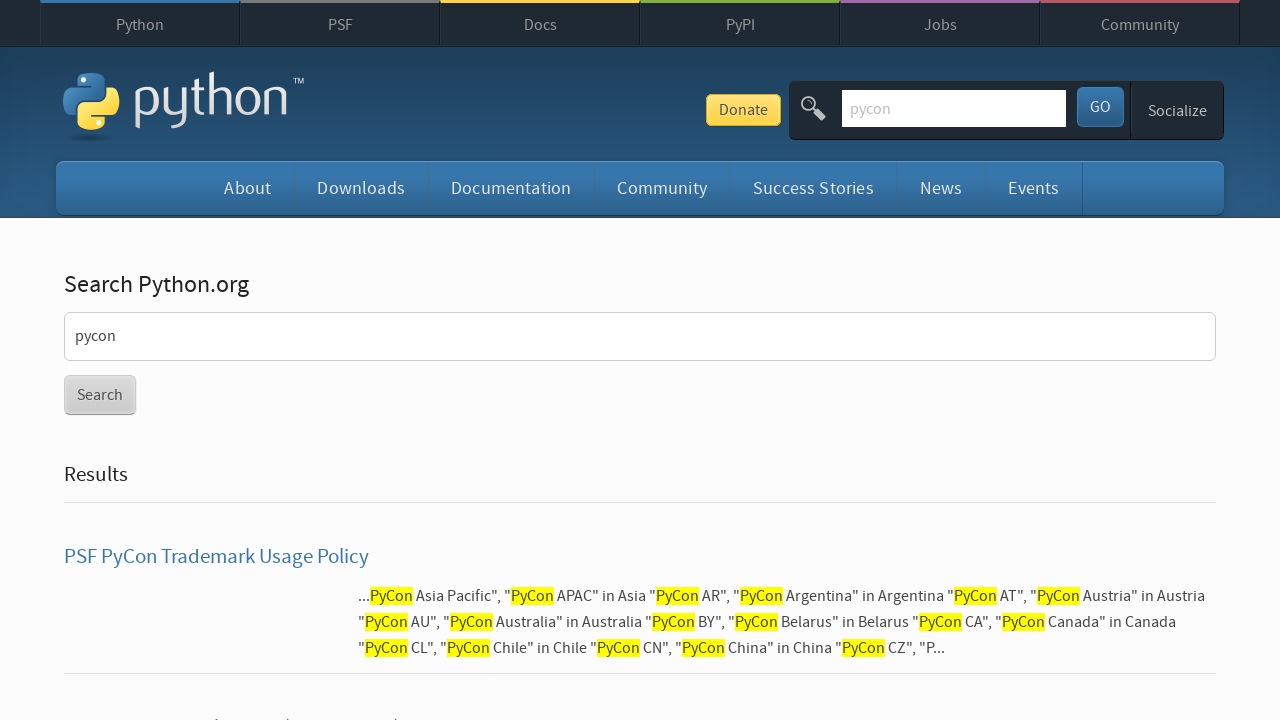